Tests dropdown selection functionality by selecting options using different methods: by value, by index, and by visible text

Starting URL: https://www.selenium.dev/selenium/web/web-form.html

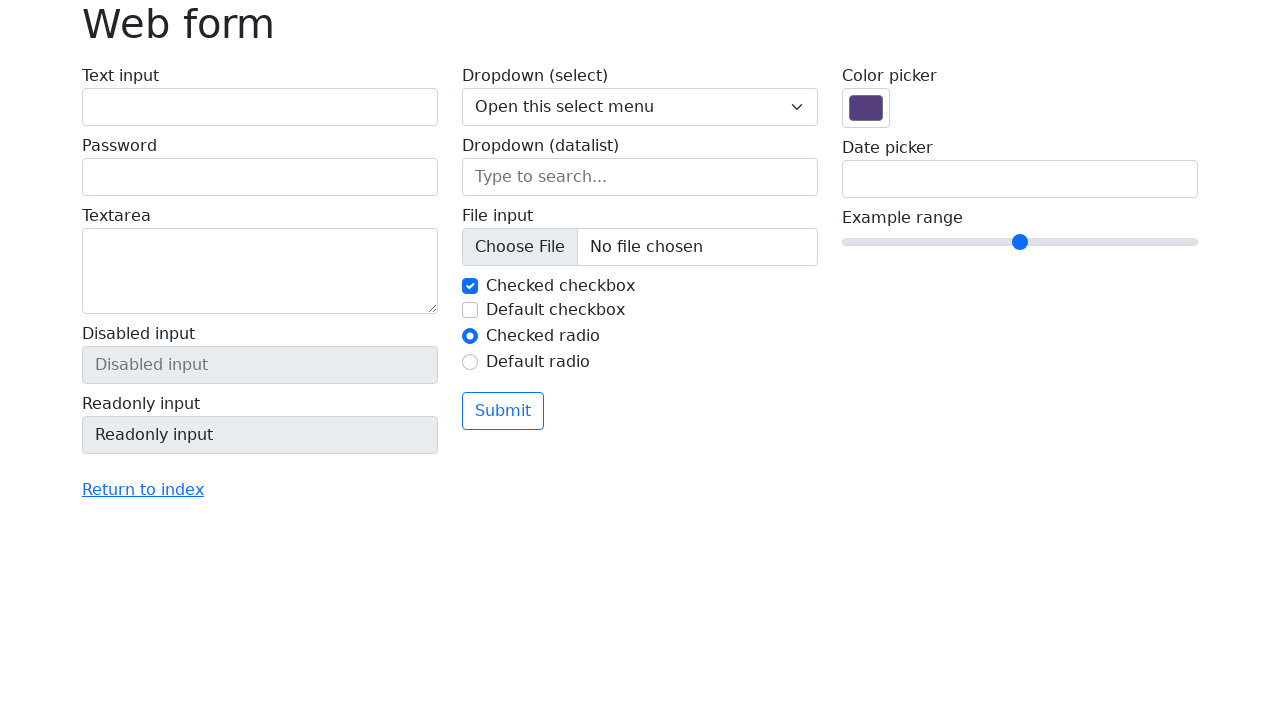

Selected dropdown option by value '1' on select[name='my-select']
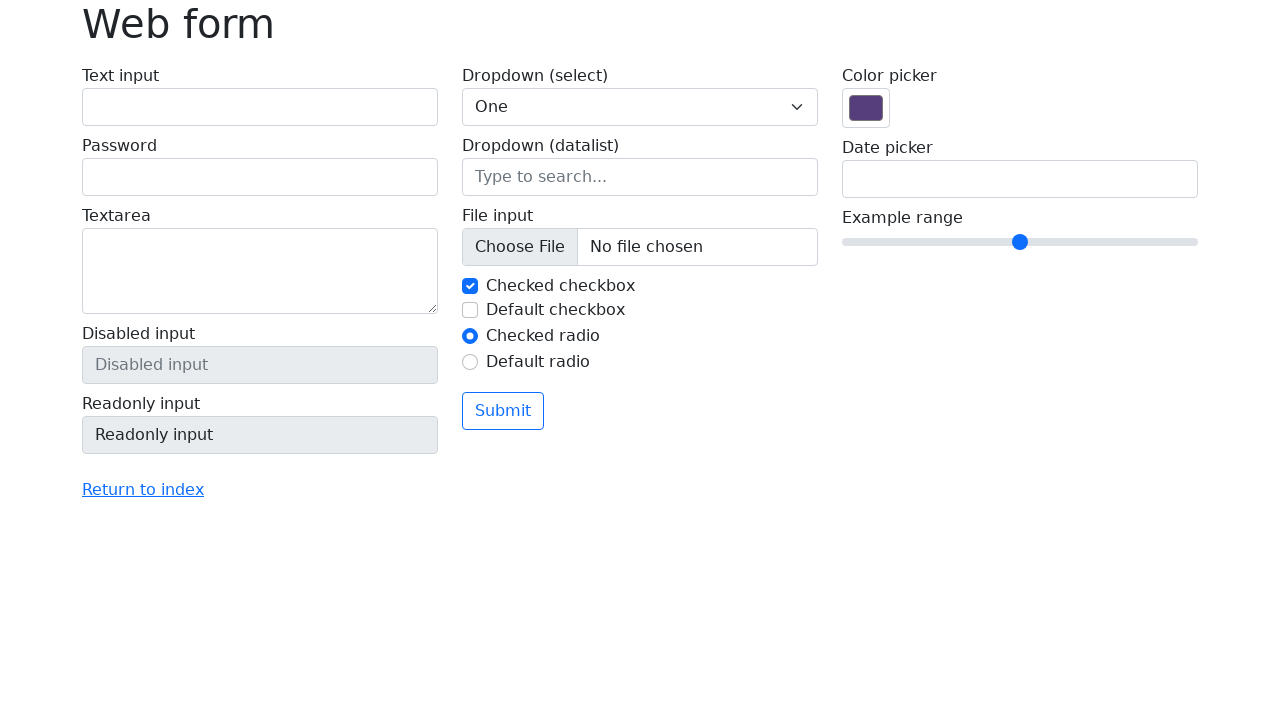

Selected dropdown option by value '2' on select[name='my-select']
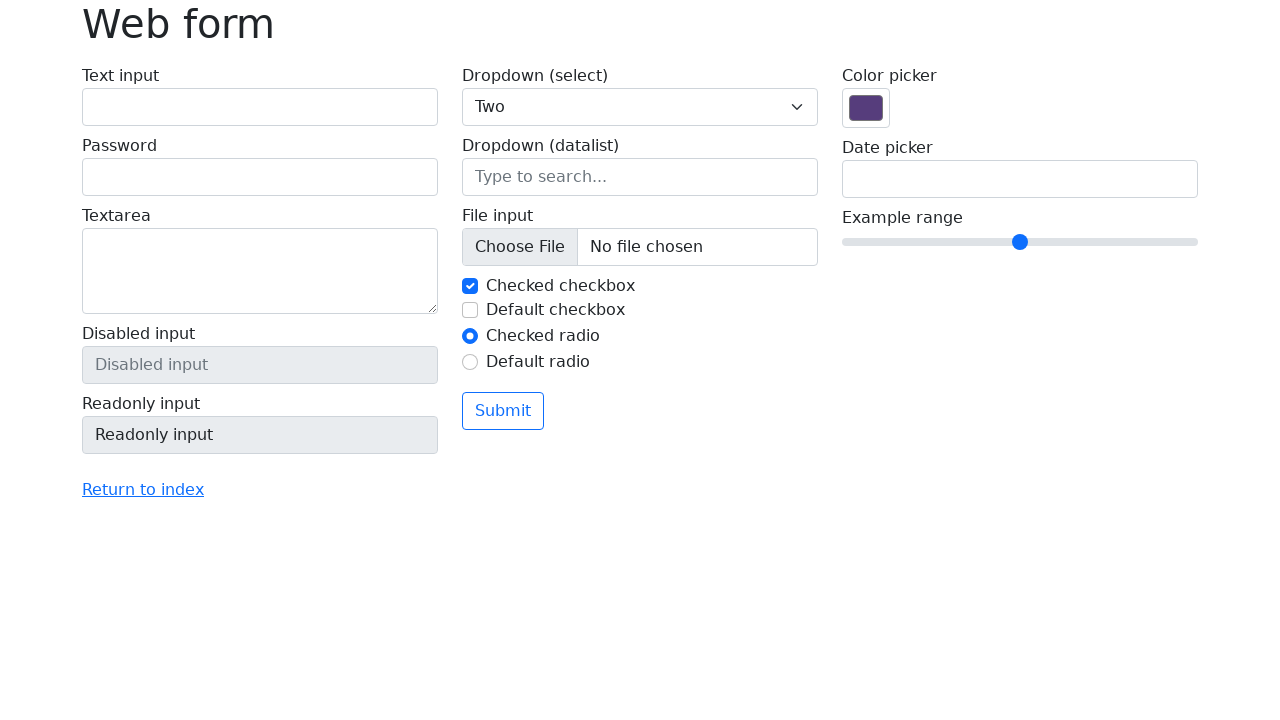

Selected dropdown option by value '3' on select[name='my-select']
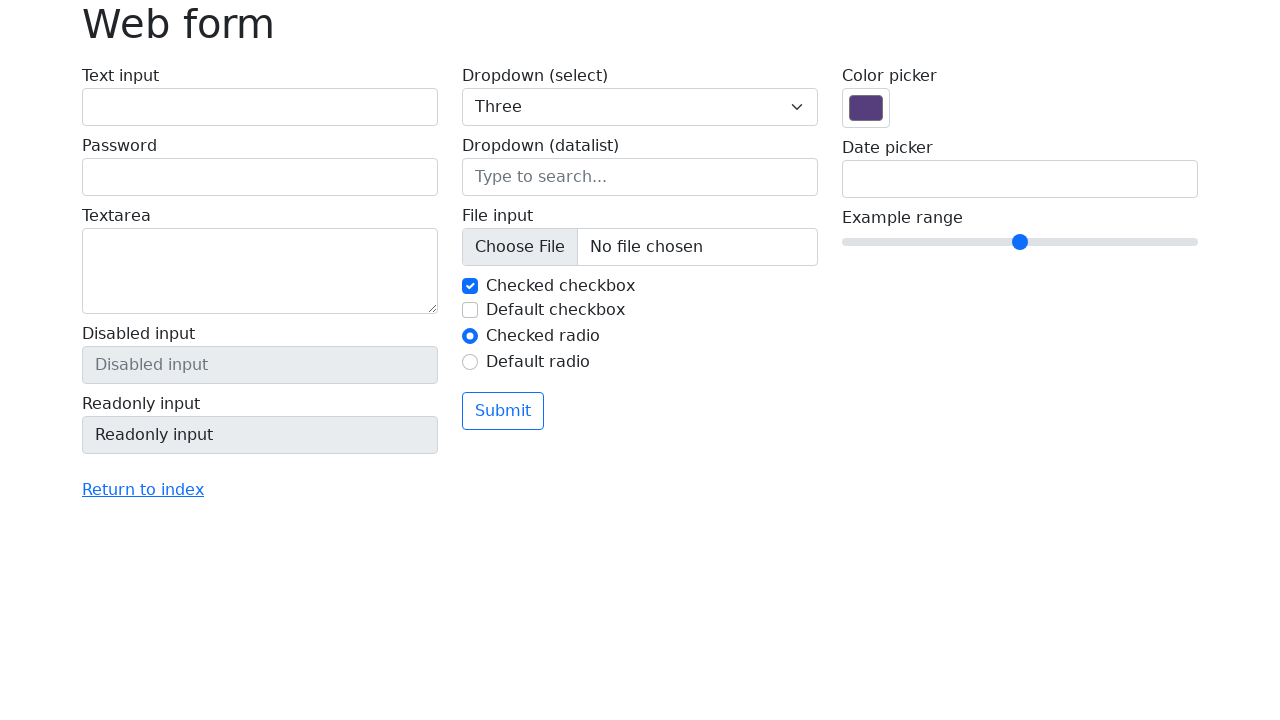

Selected dropdown option by index 1 on select[name='my-select']
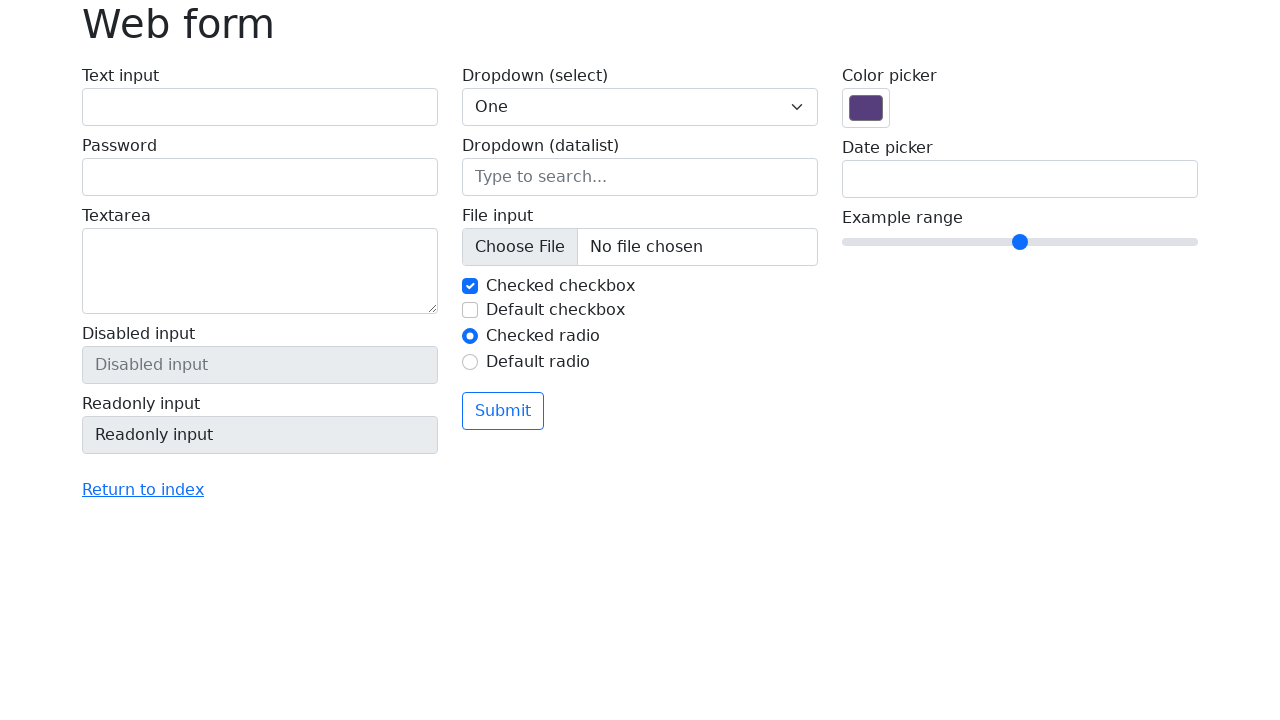

Selected dropdown option by index 2 on select[name='my-select']
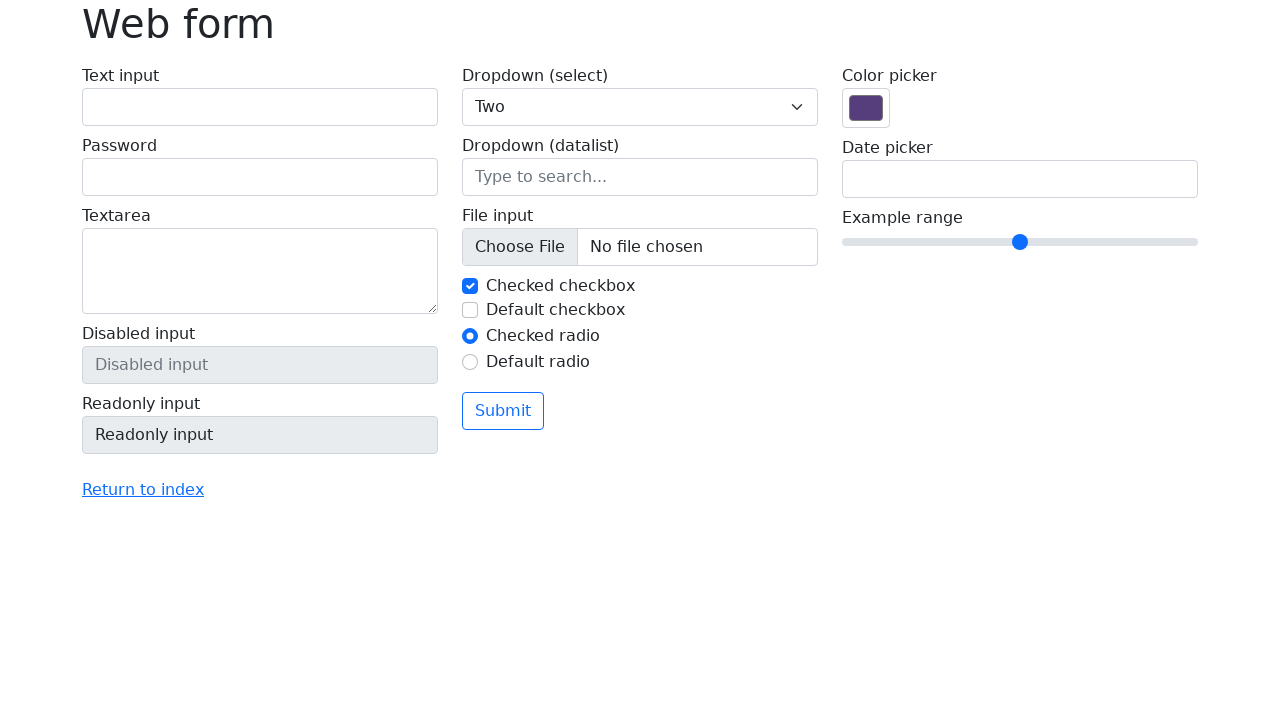

Selected dropdown option by index 3 on select[name='my-select']
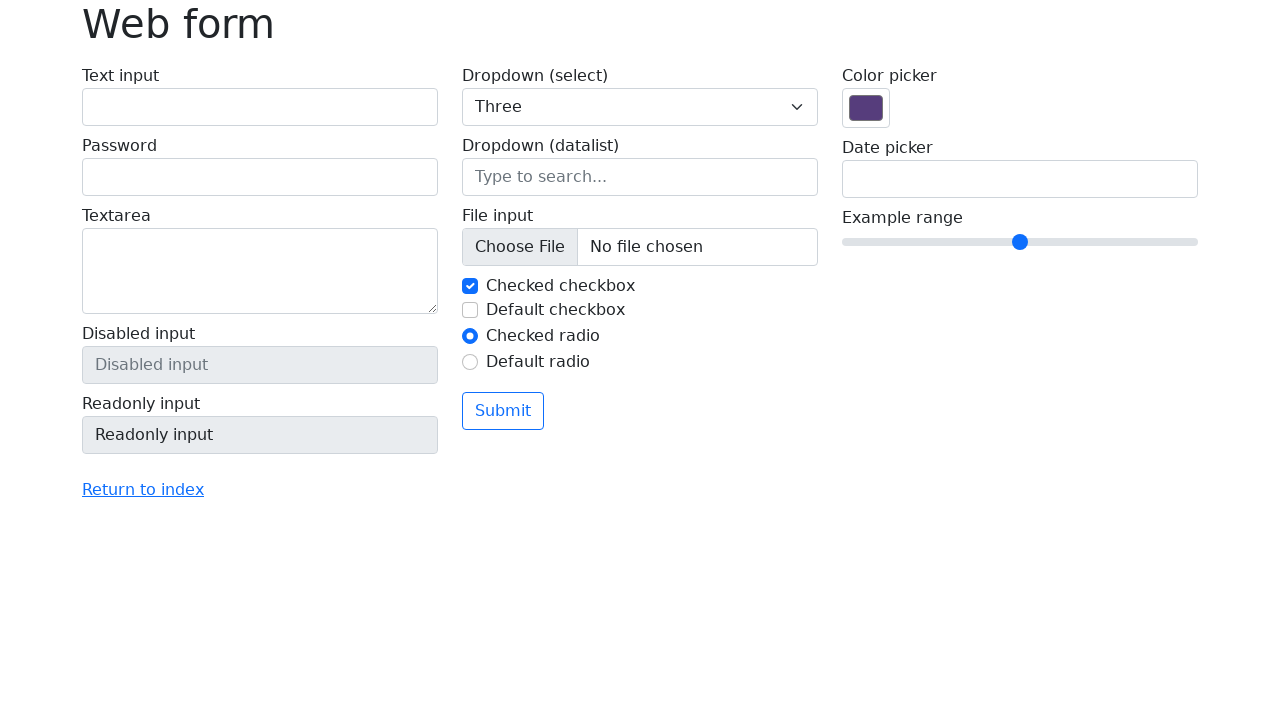

Selected dropdown option by visible text 'One' on select[name='my-select']
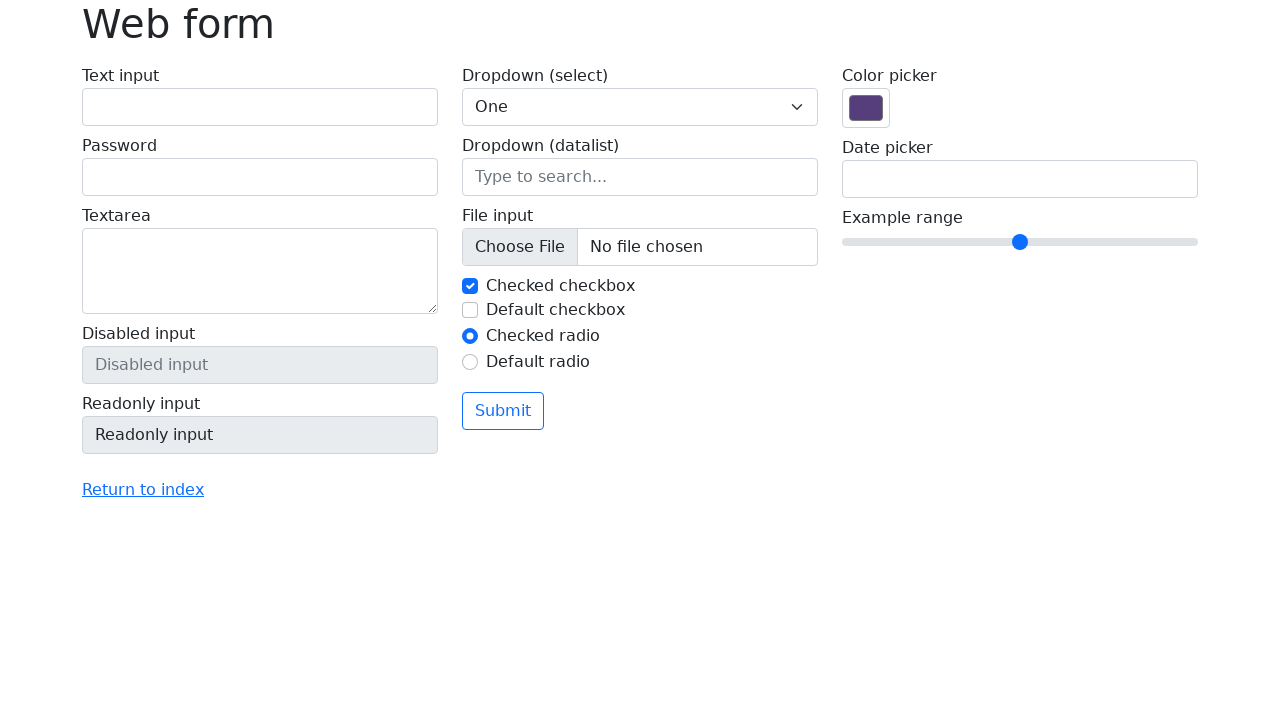

Selected dropdown option by visible text 'Two' on select[name='my-select']
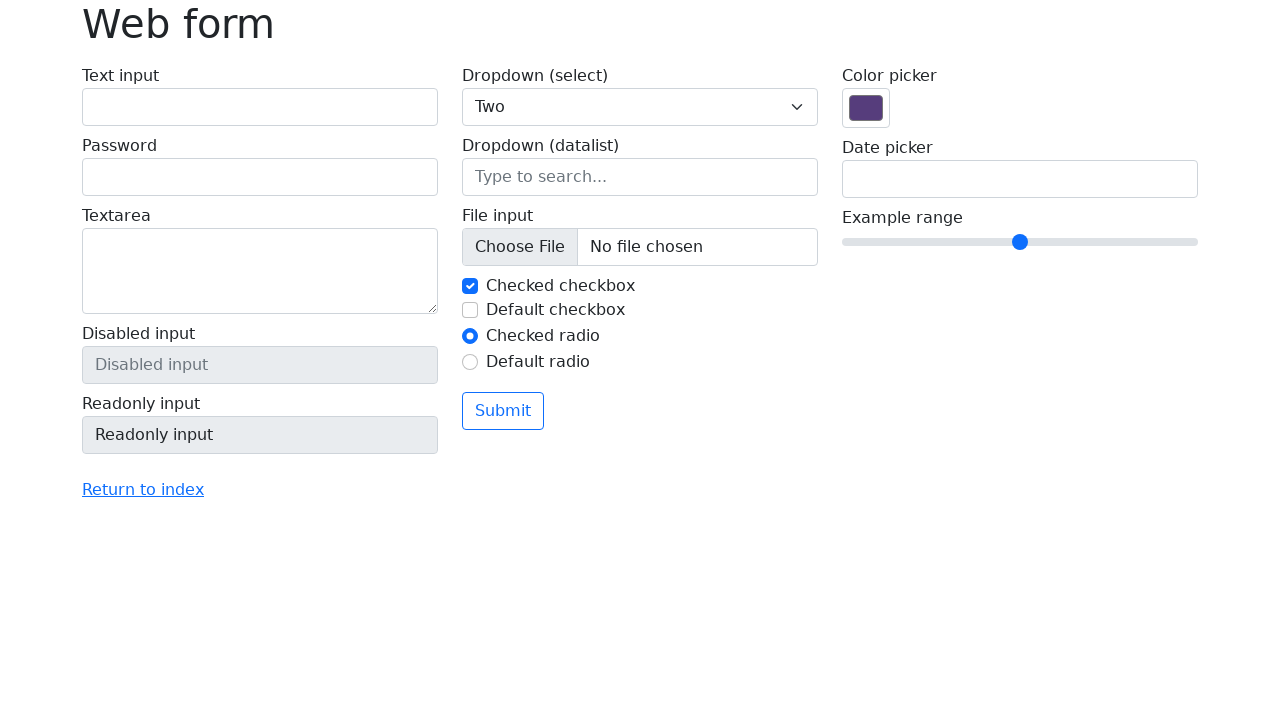

Selected dropdown option by visible text 'Three' on select[name='my-select']
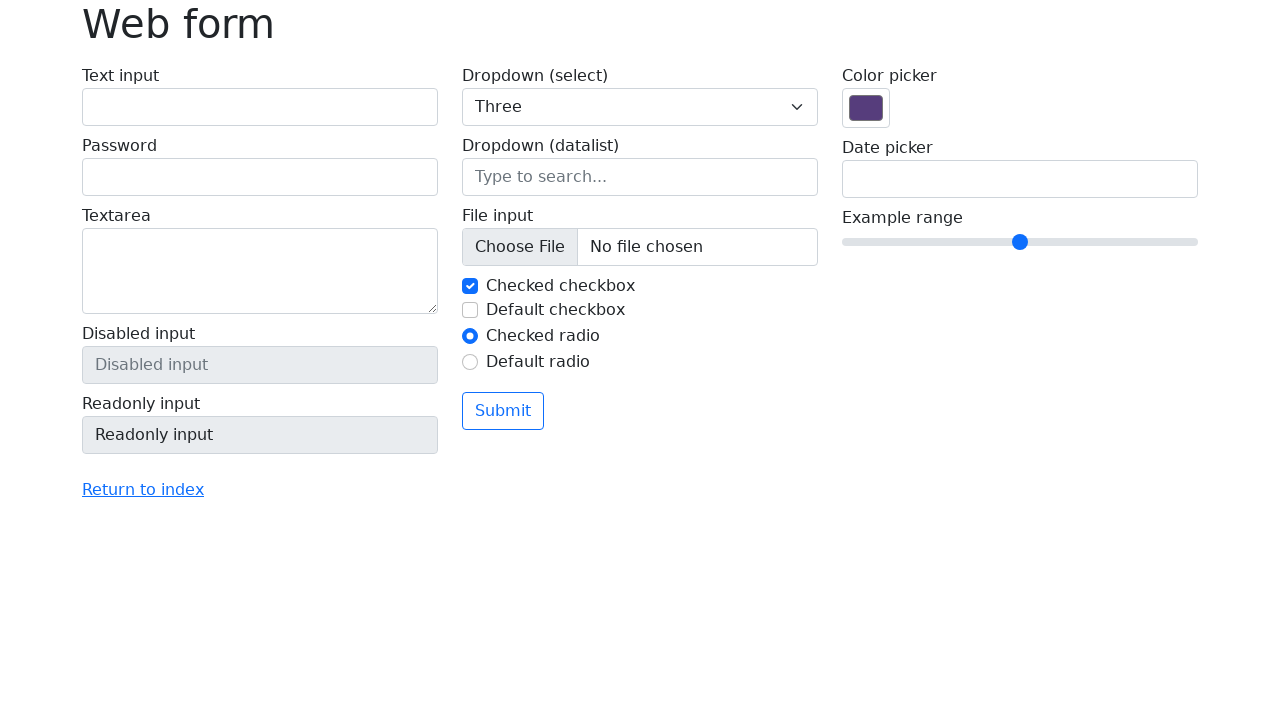

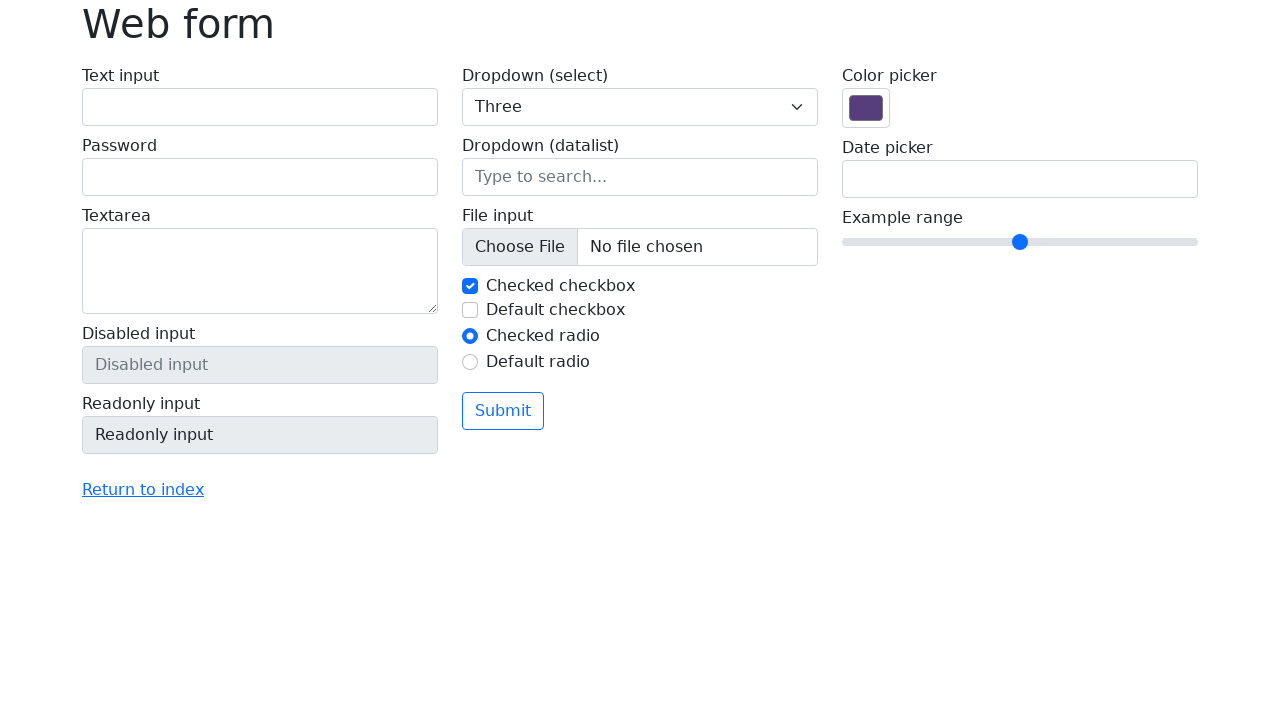